Navigates to oxyninja.com and clicks on two navigation links to test page navigation functionality

Starting URL: https://oxyninja.com/

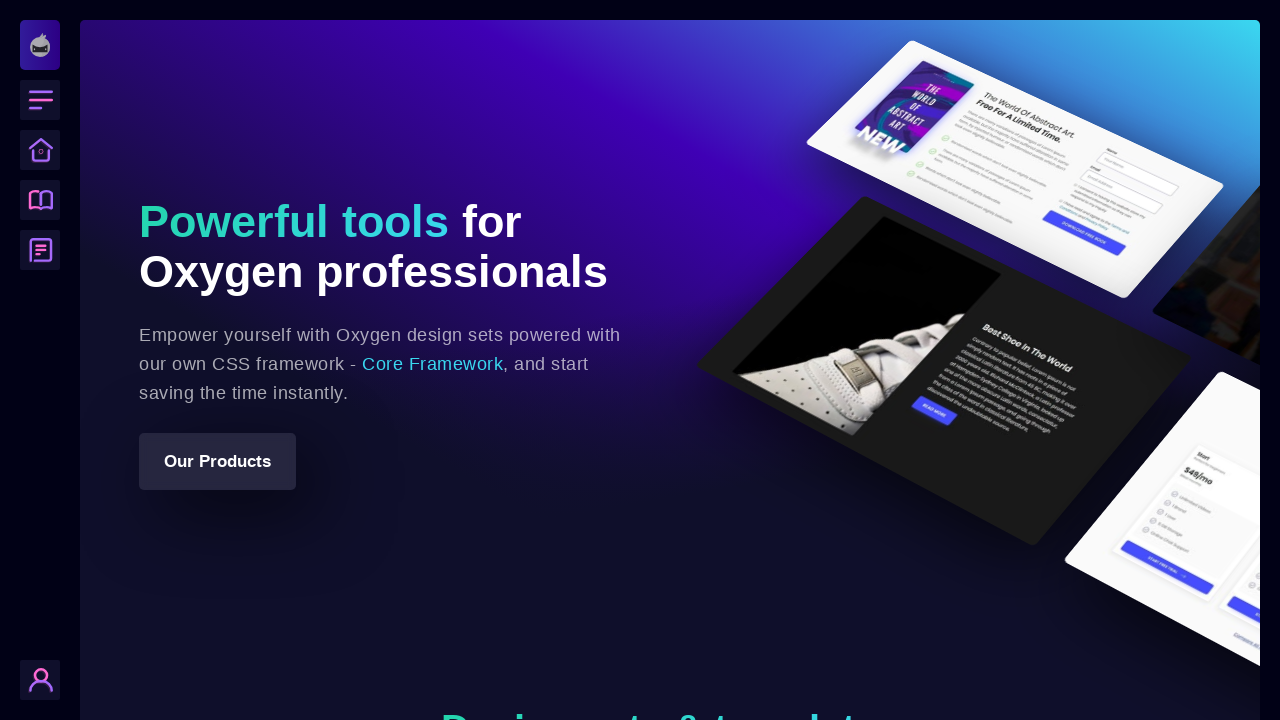

Clicked first navigation link at (218, 461) on #link_text-124-2516
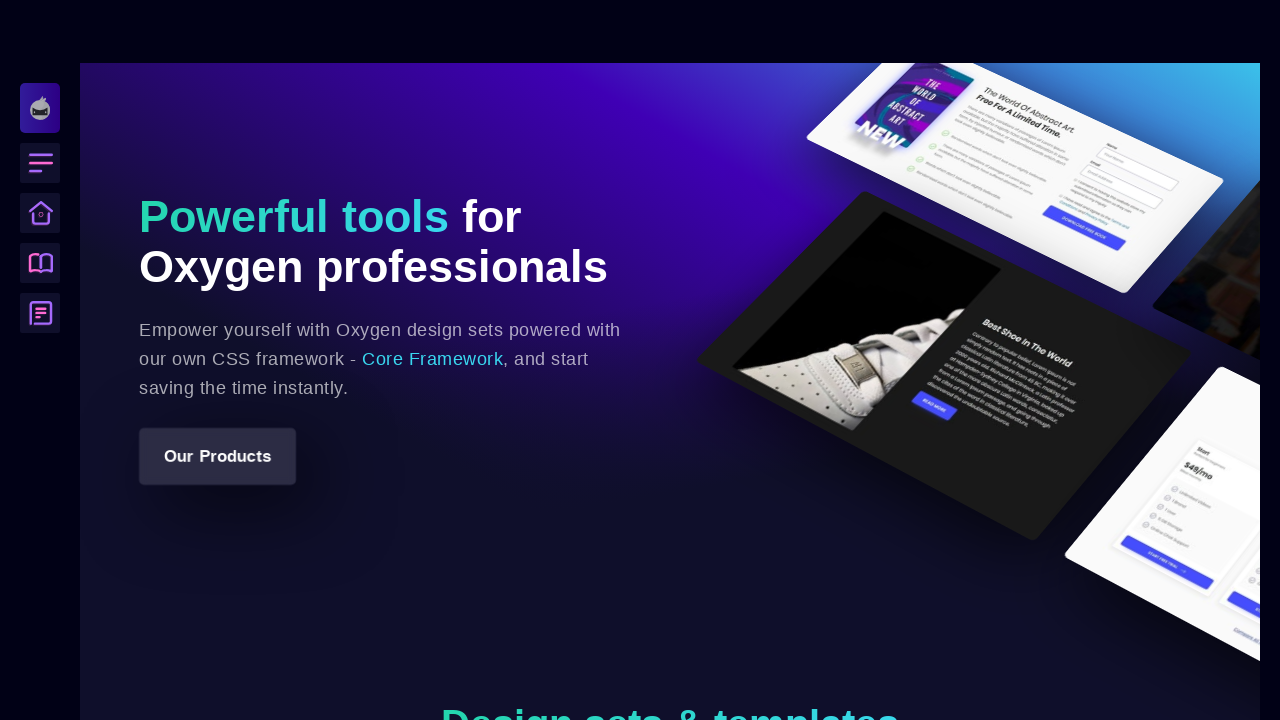

Clicked second navigation link at (219, 360) on #link_text-39-2516
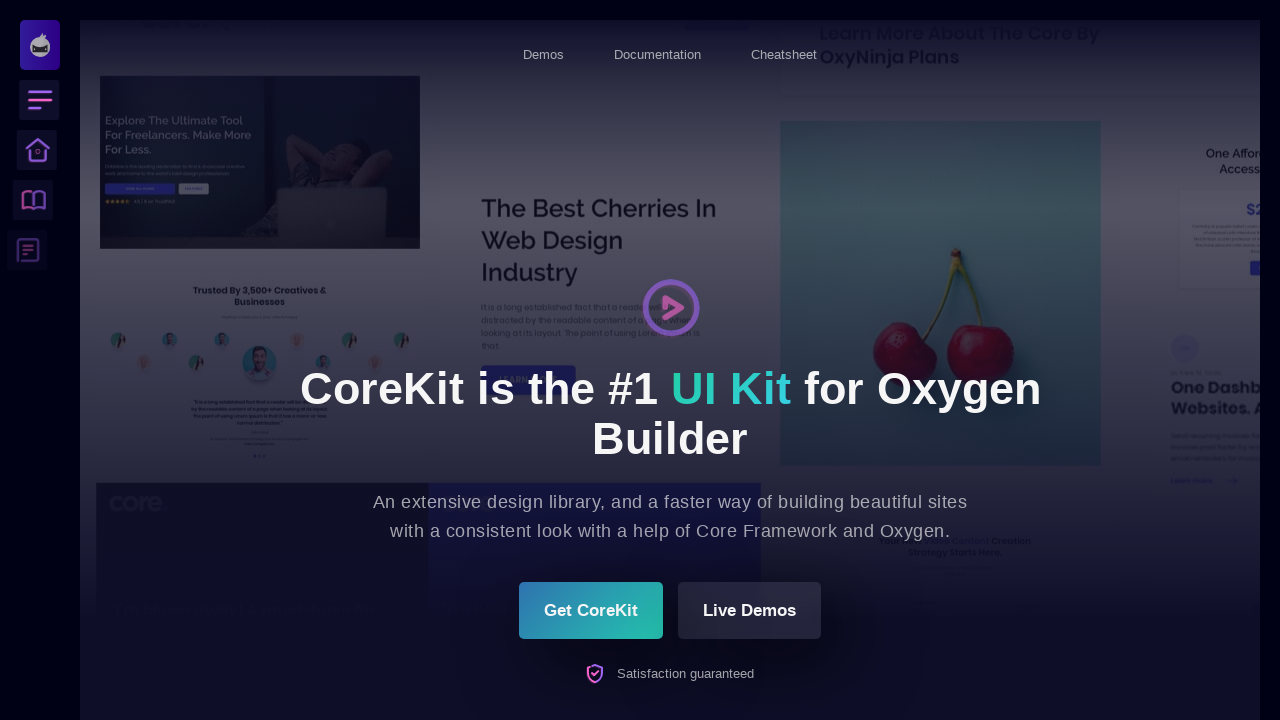

Waited for page to load after navigation
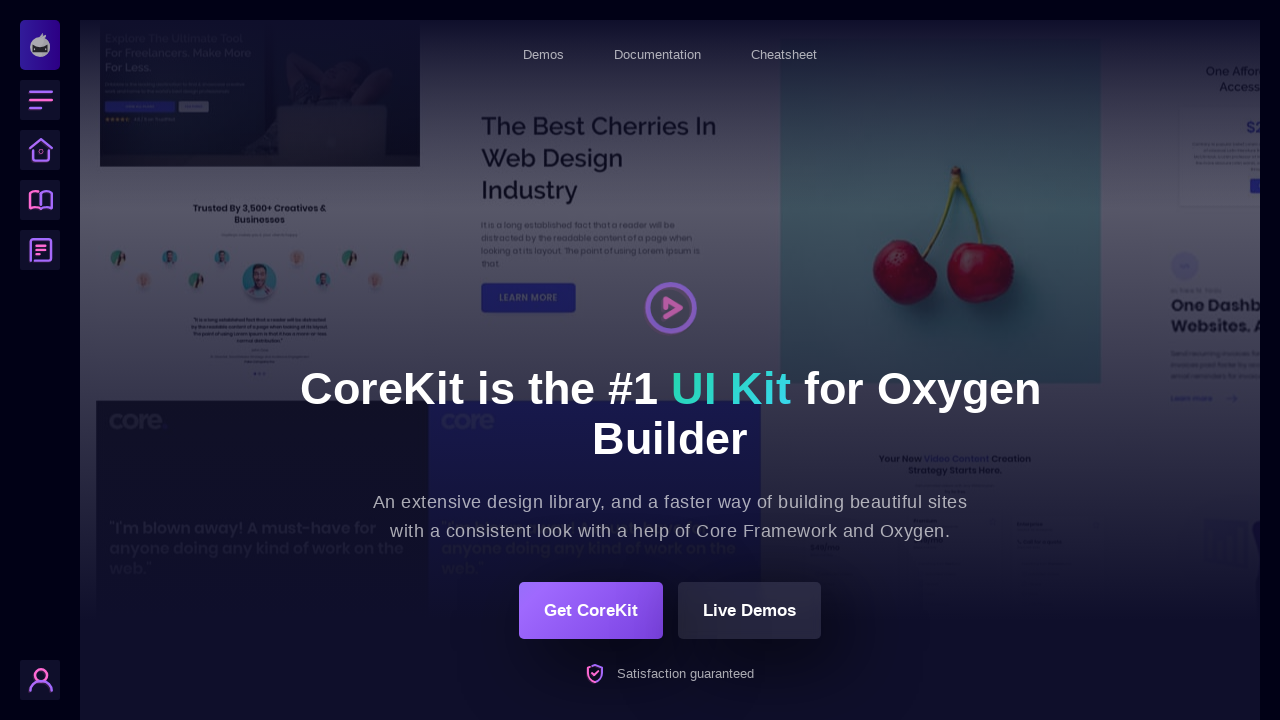

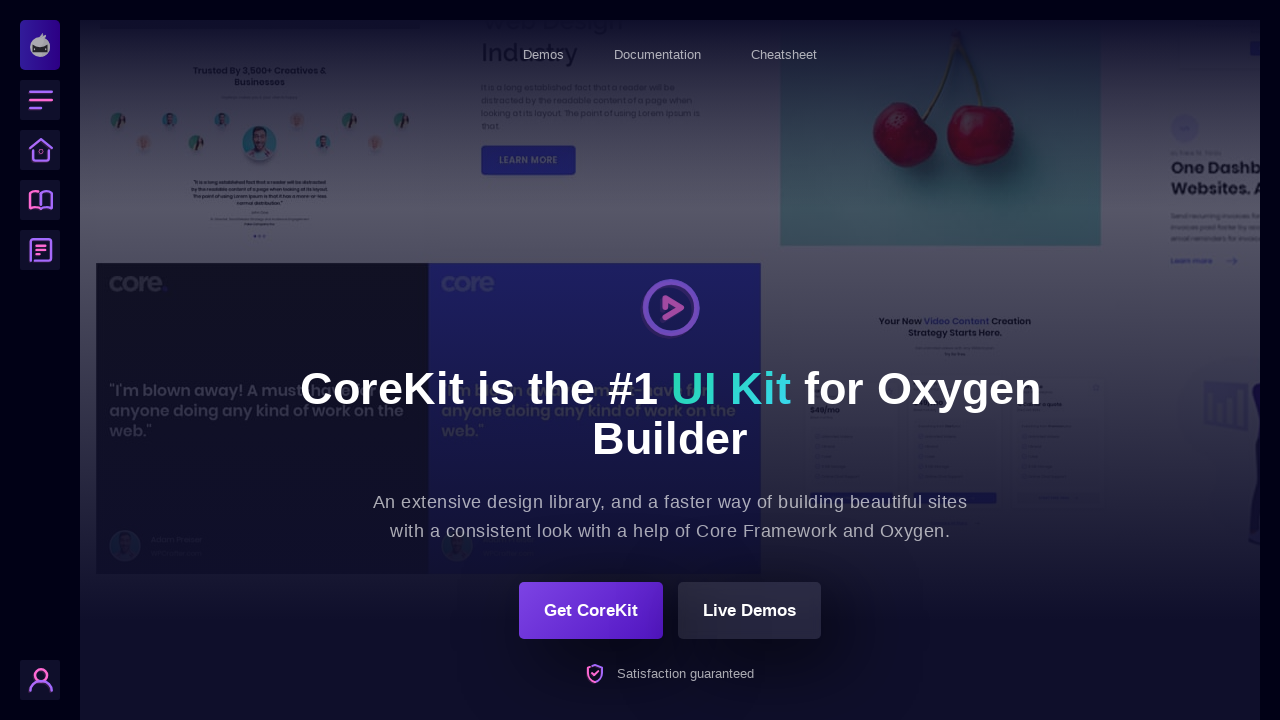